Tests the Demoblaze website by verifying that category navigation links are displayed and enabled, checking for categories like Phones, Laptops, and Monitors

Starting URL: https://www.demoblaze.com/

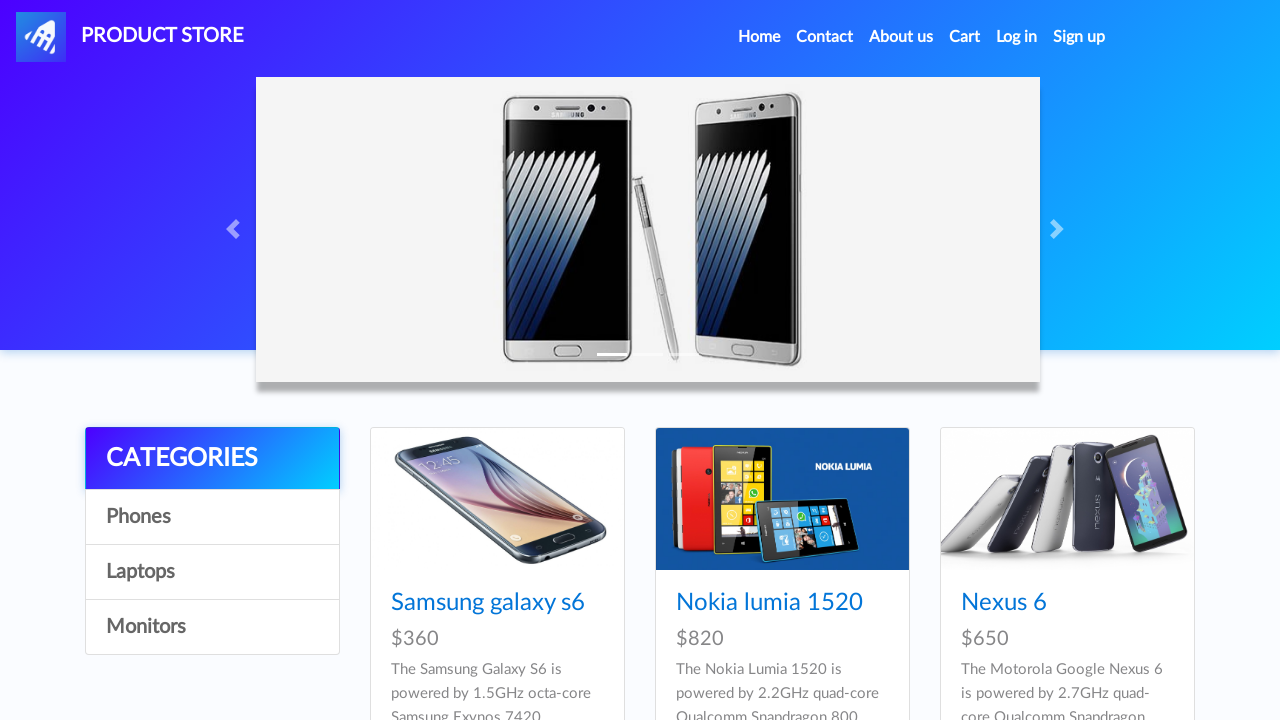

Waited for category navigation links to load
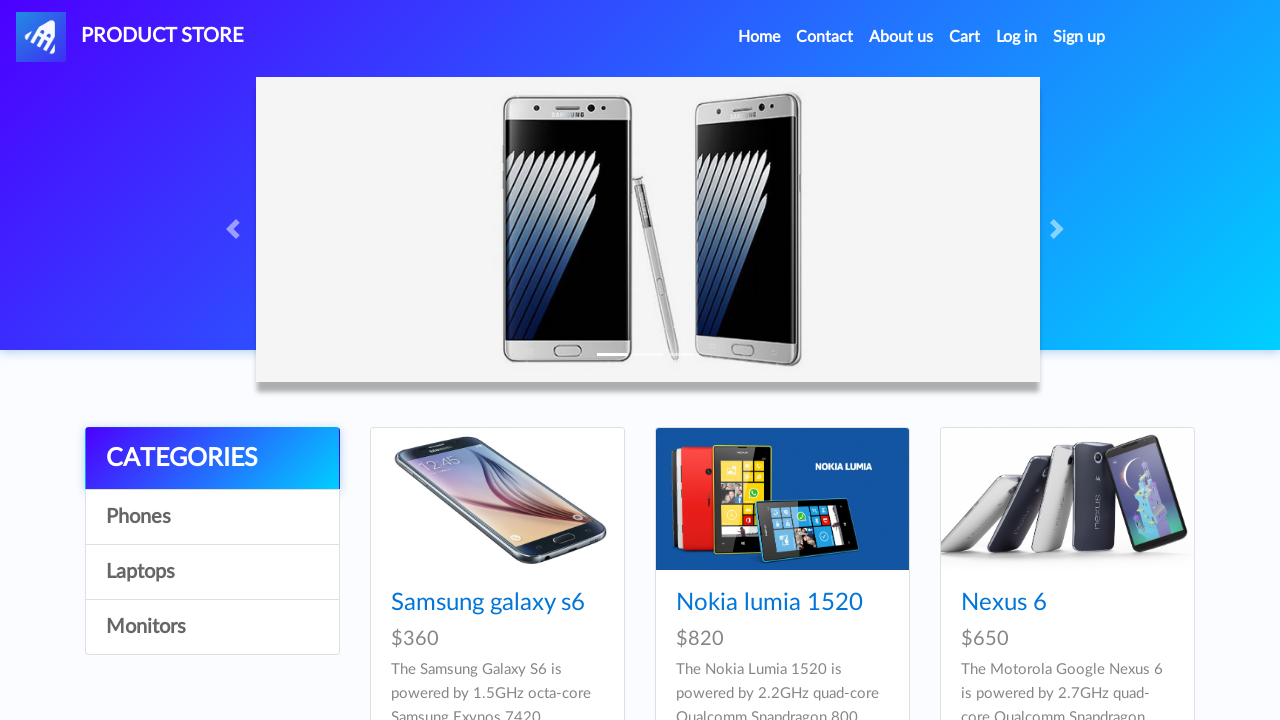

Located all category elements in the list group
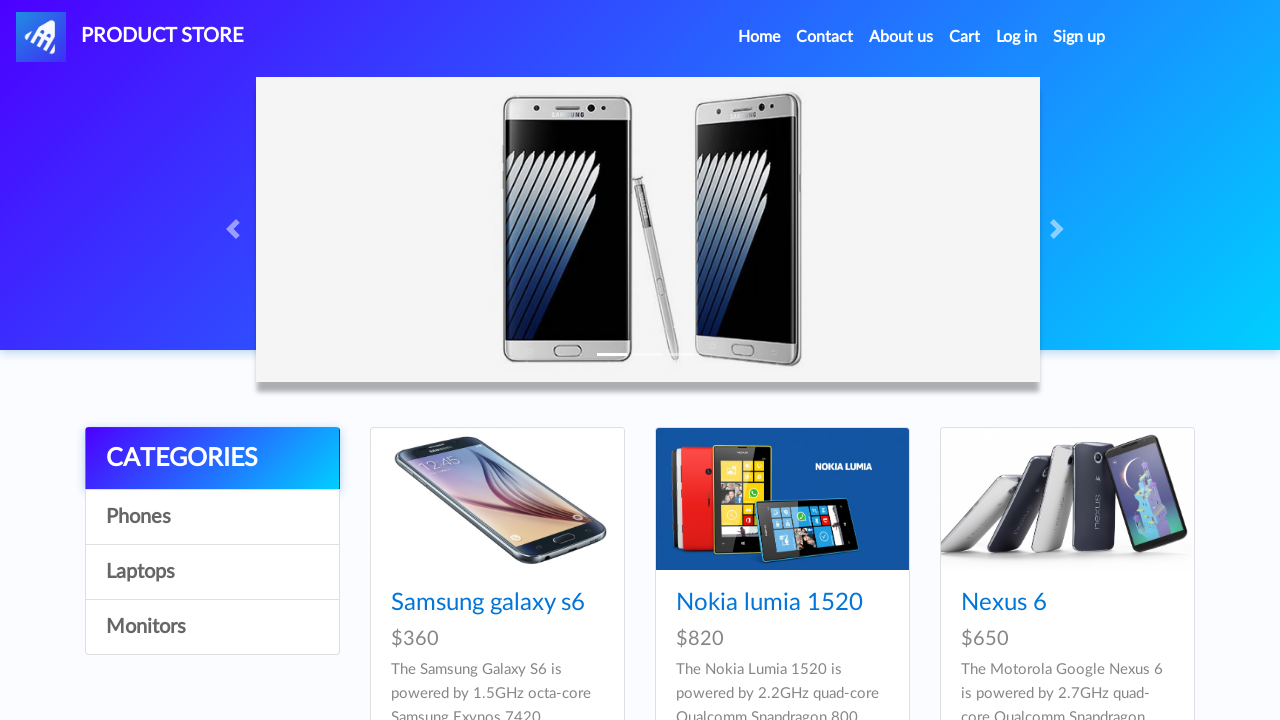

Found 4 category links on the page
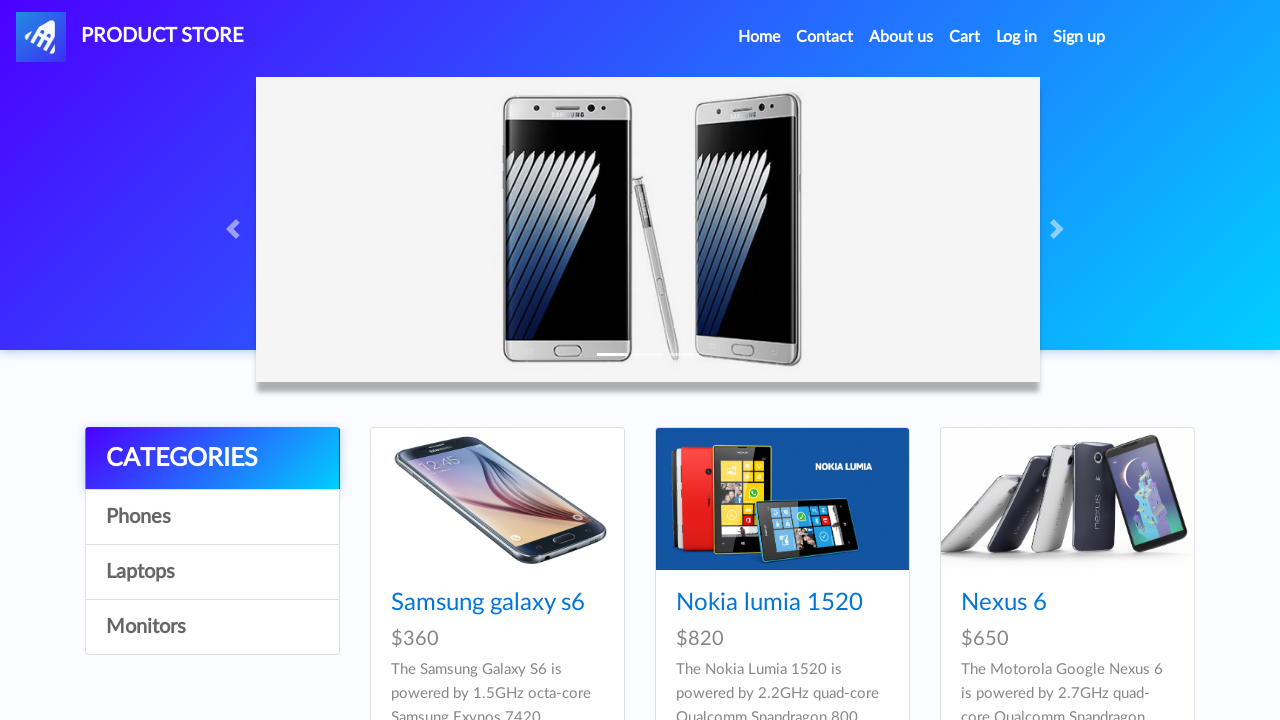

Retrieved category text: CATEGORIES
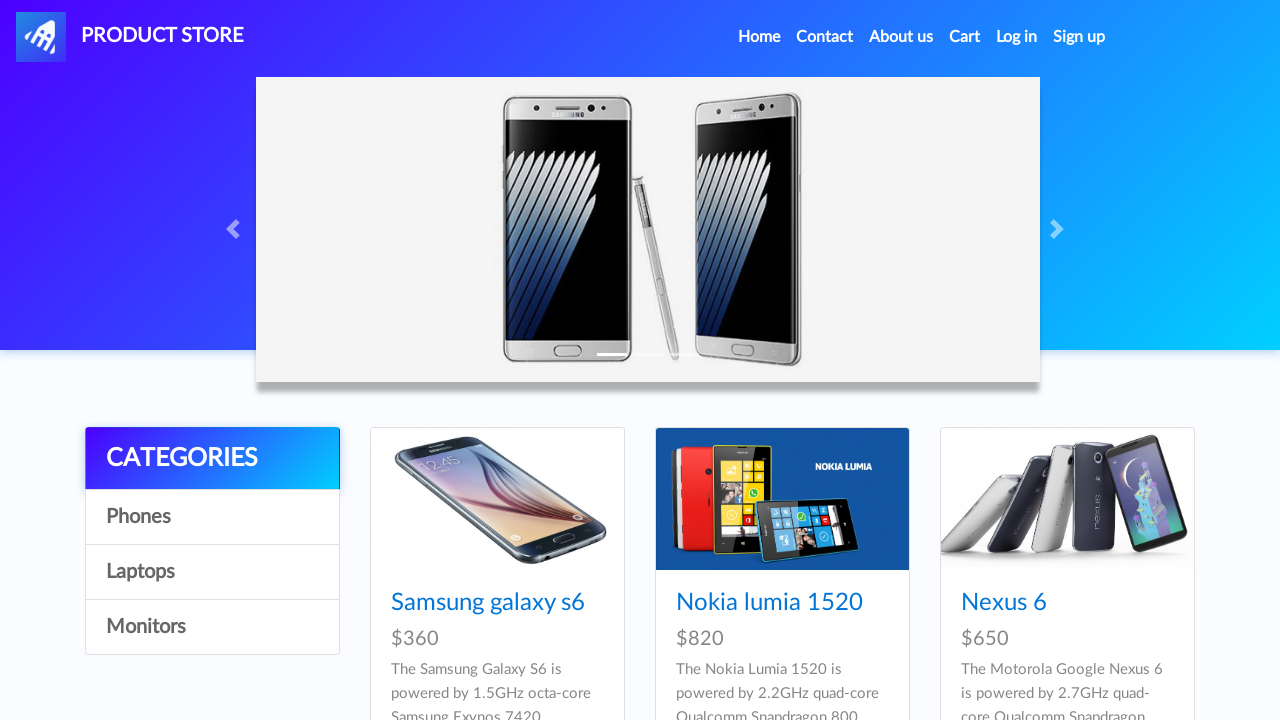

Verified that category 'CATEGORIES' is visible and enabled
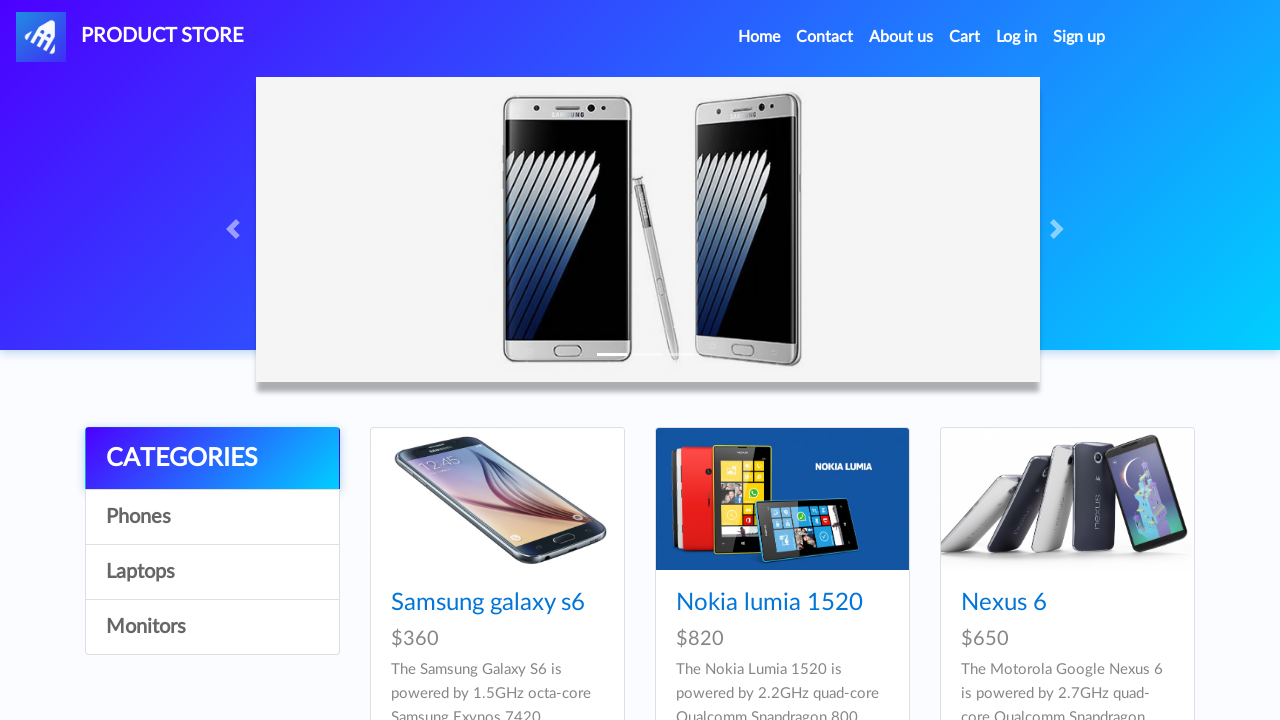

Retrieved category text: Phones
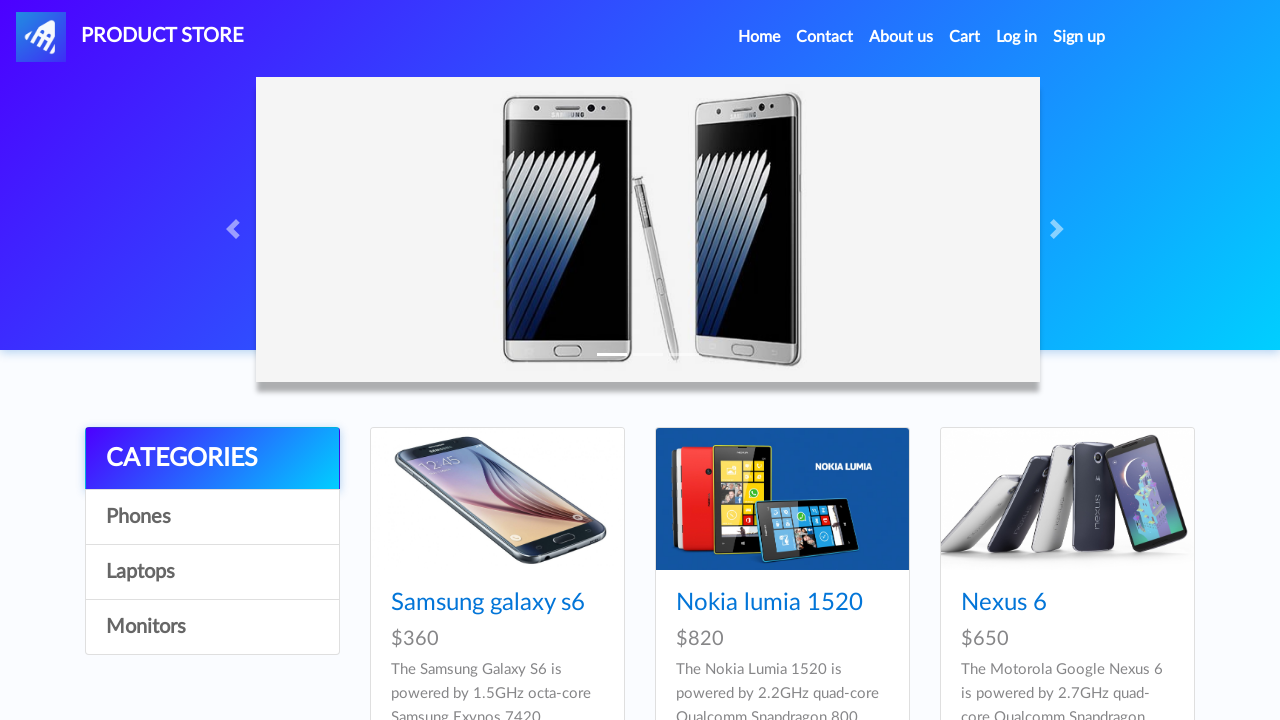

Verified that category 'Phones' is visible and enabled
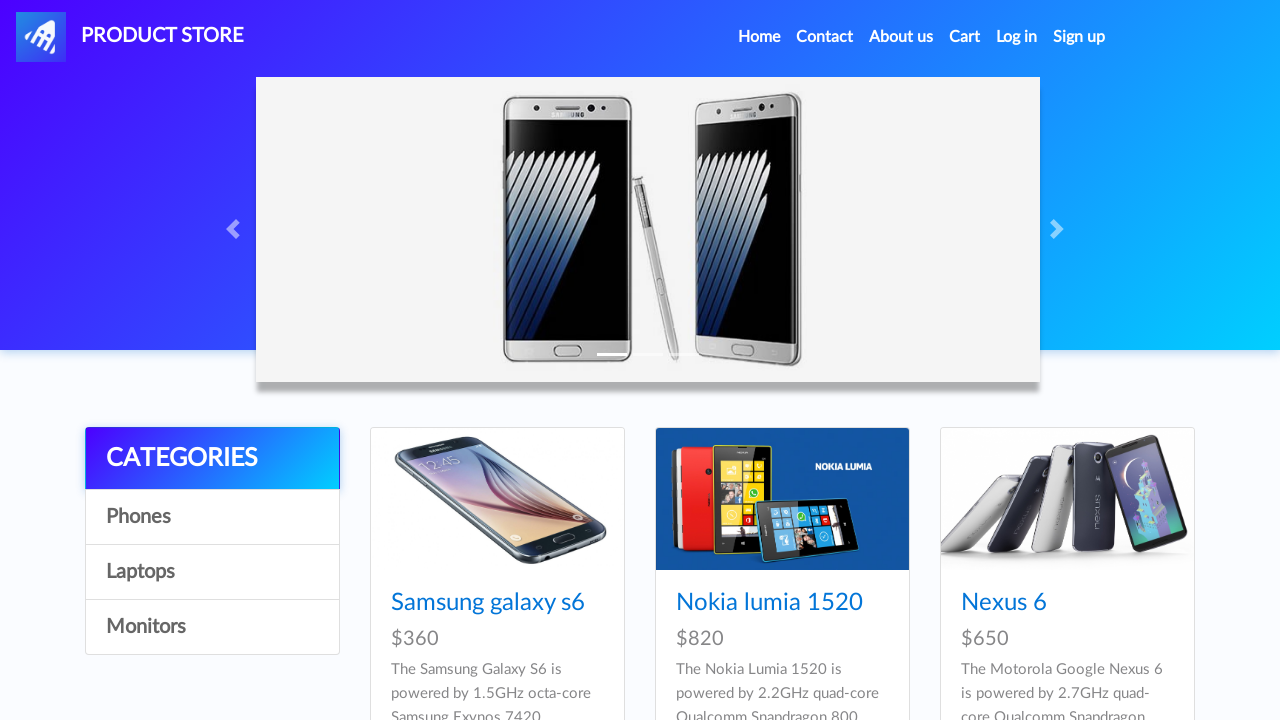

Retrieved category text: Laptops
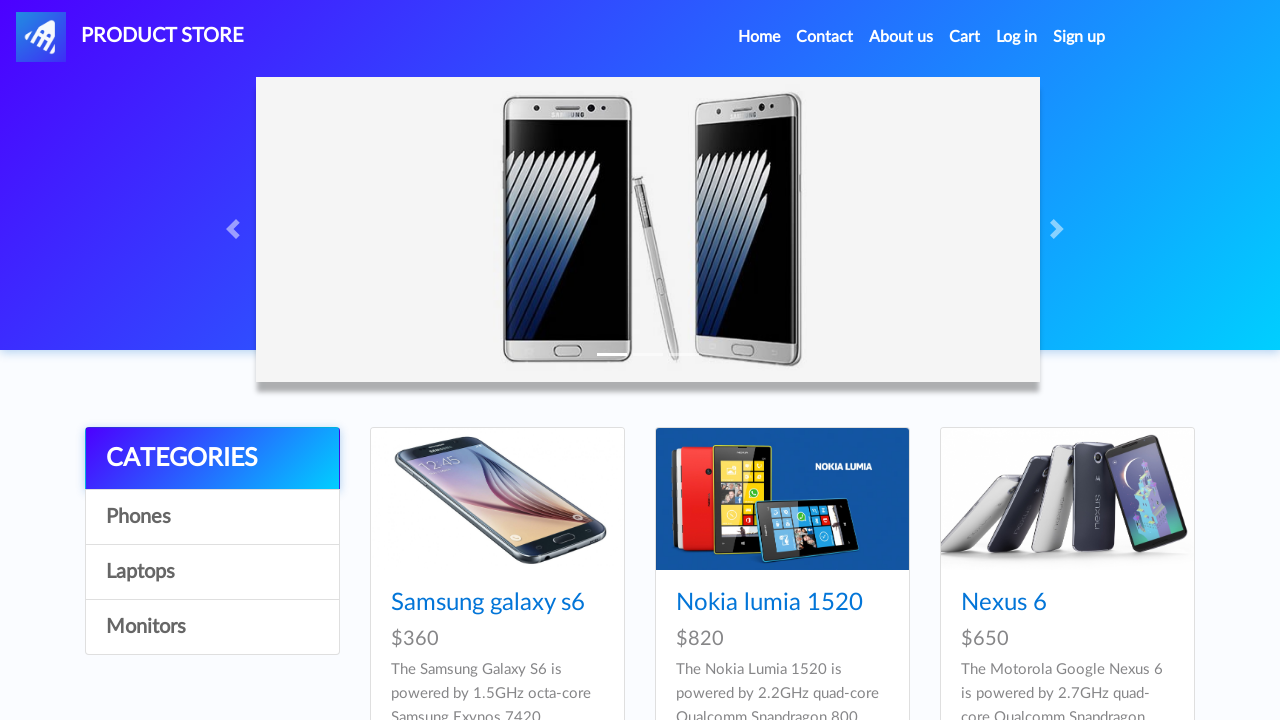

Verified that category 'Laptops' is visible and enabled
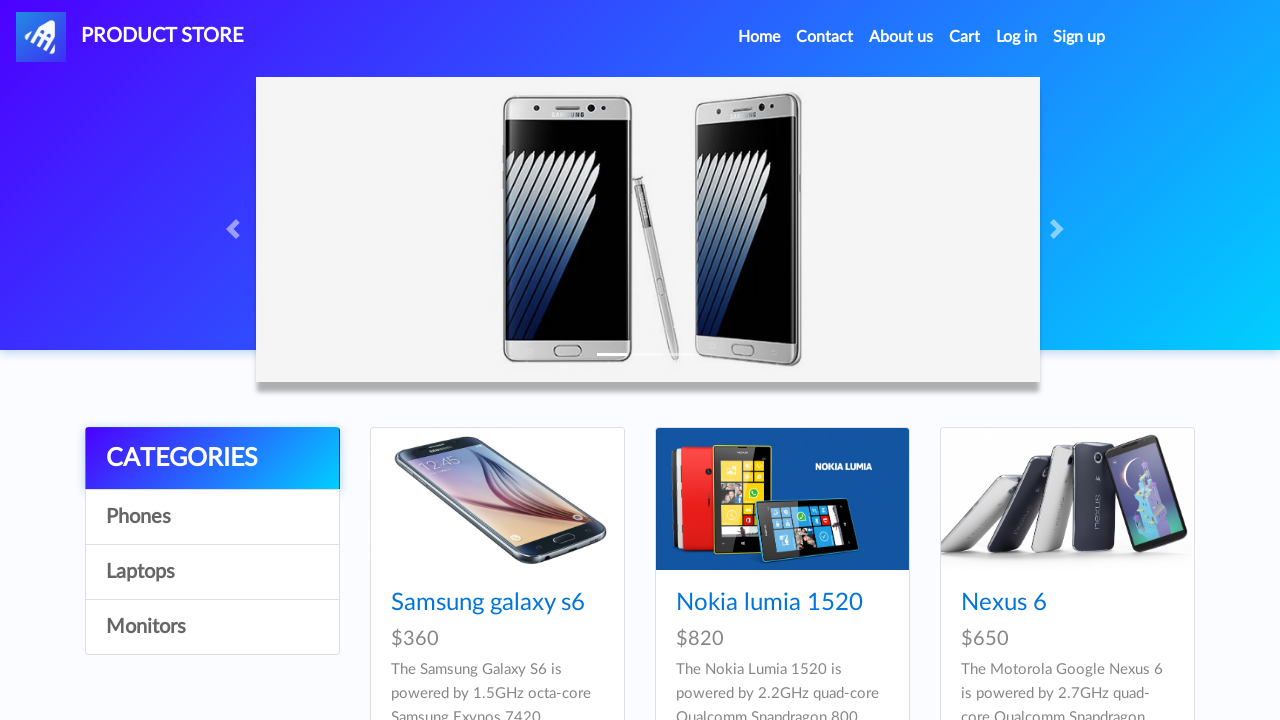

Retrieved category text: Monitors
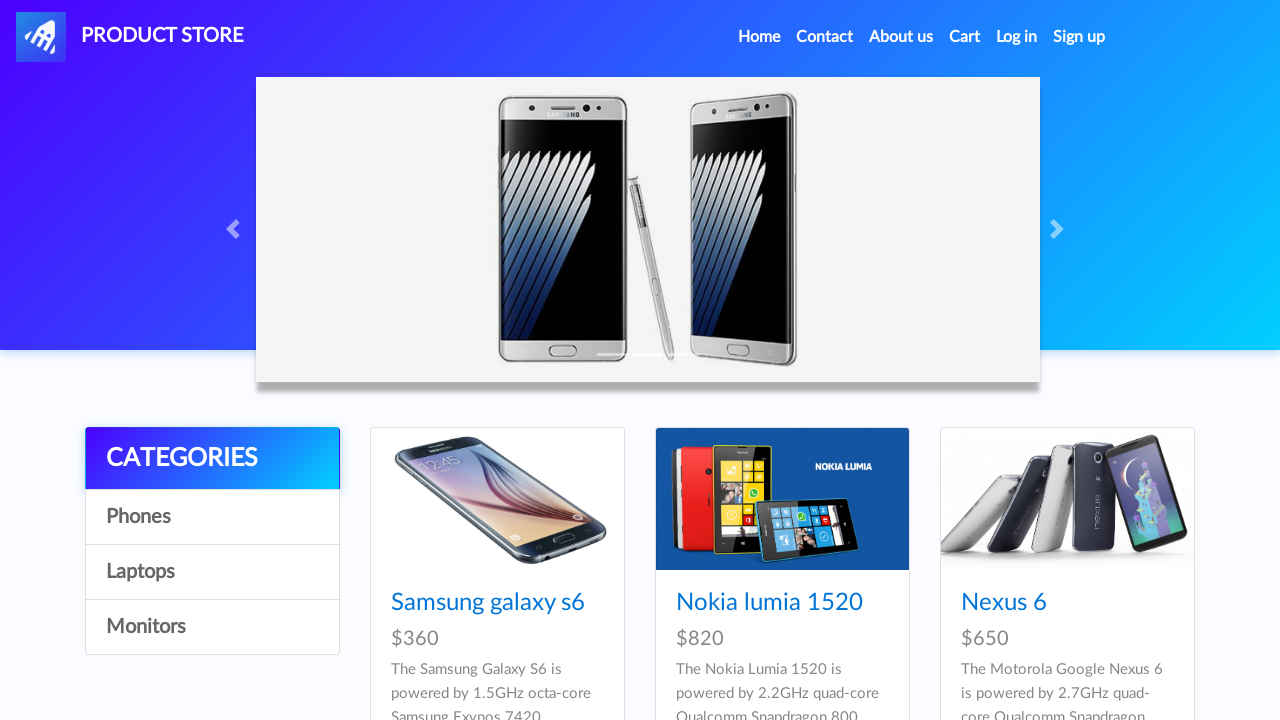

Verified that category 'Monitors' is visible and enabled
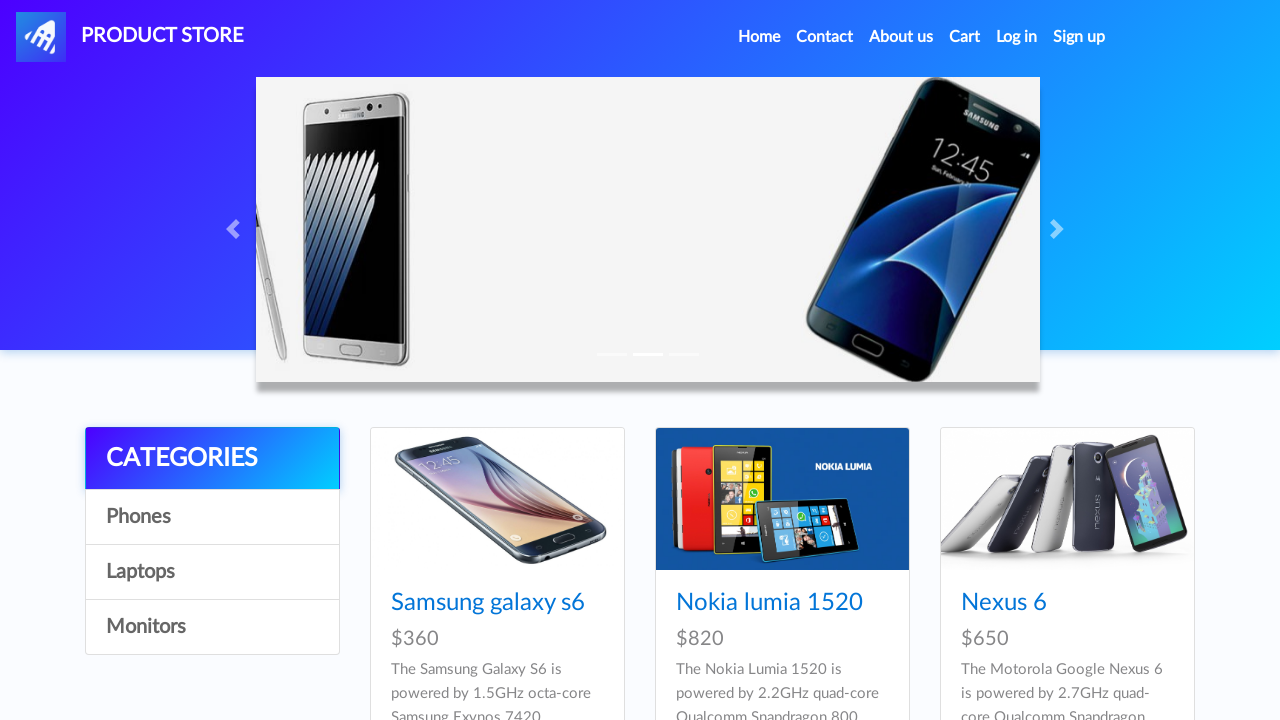

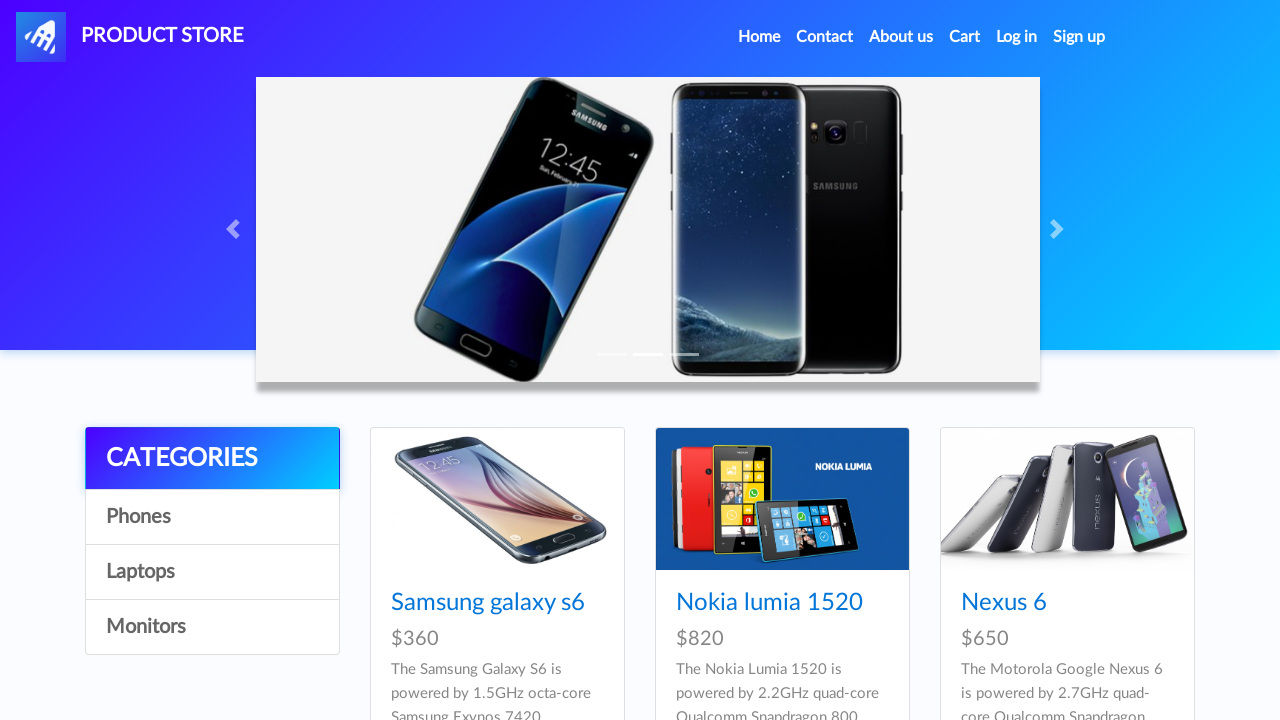